Tests the email subscription functionality on the cart page by filling the subscription email field and clicking subscribe.

Starting URL: https://automationexercise.com/view_cart

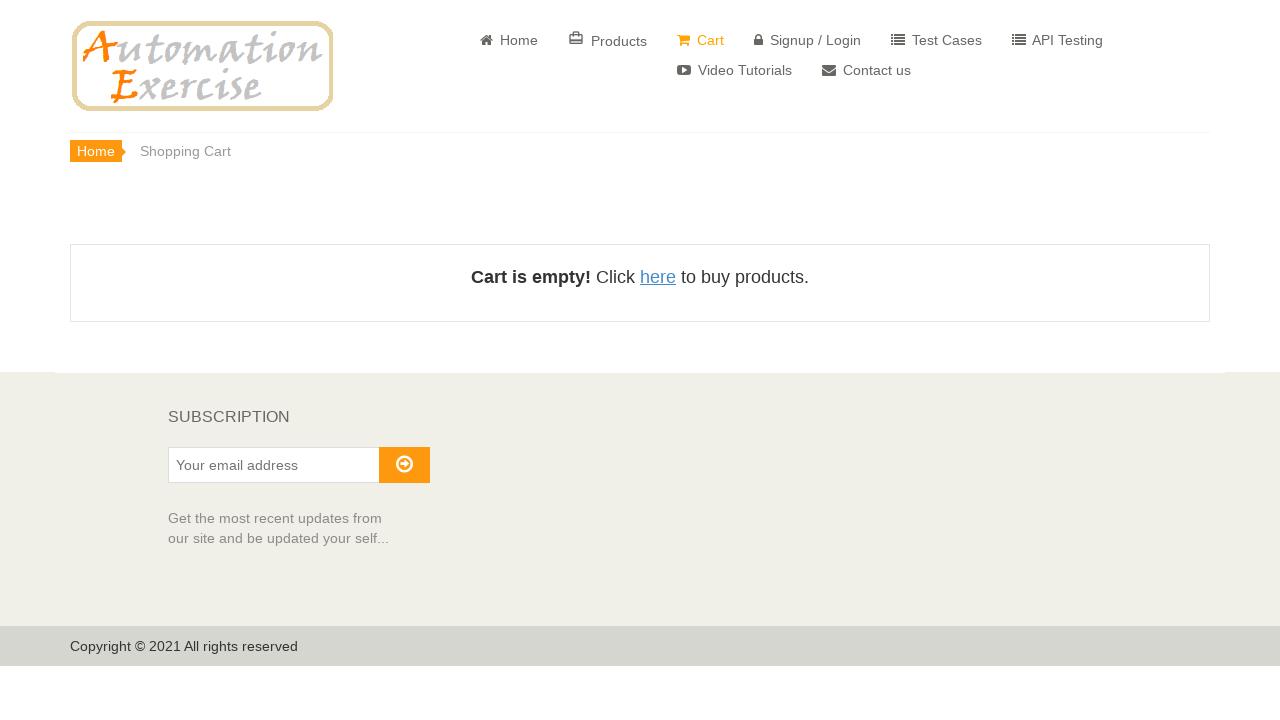

Subscription email input field is visible
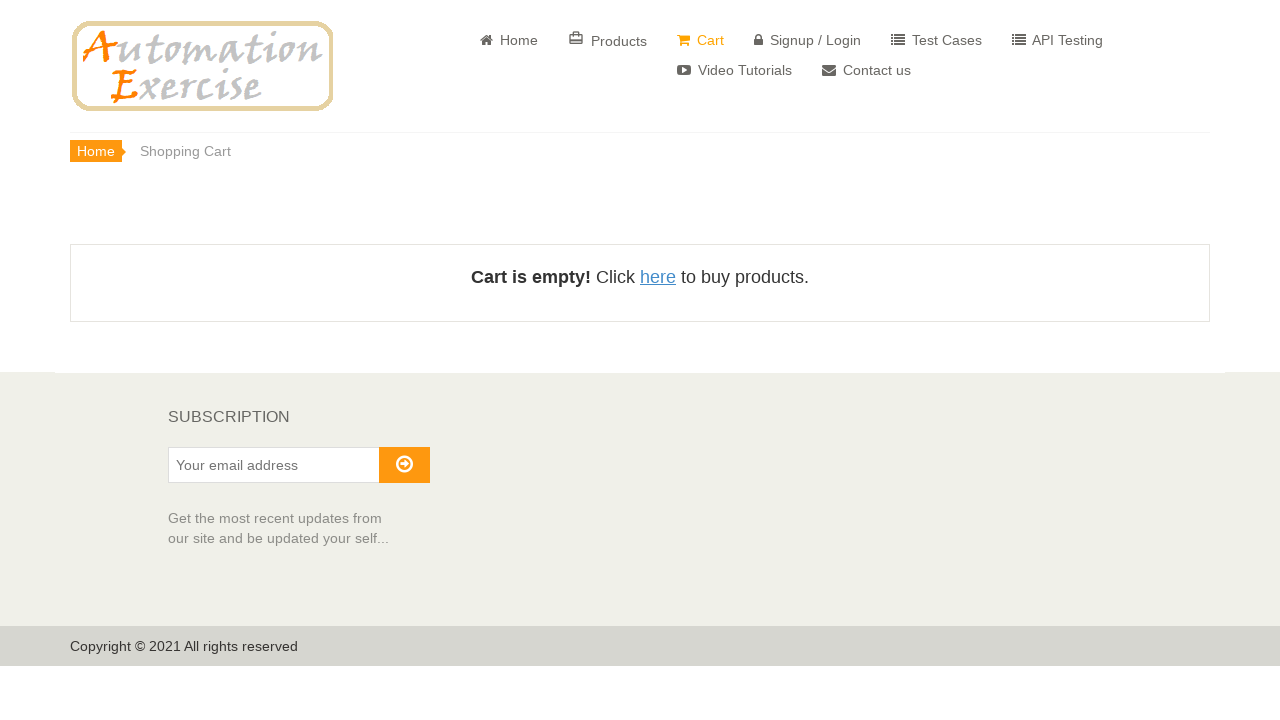

Filled subscription email field with 'SomeTestq@email.com' on #susbscribe_email
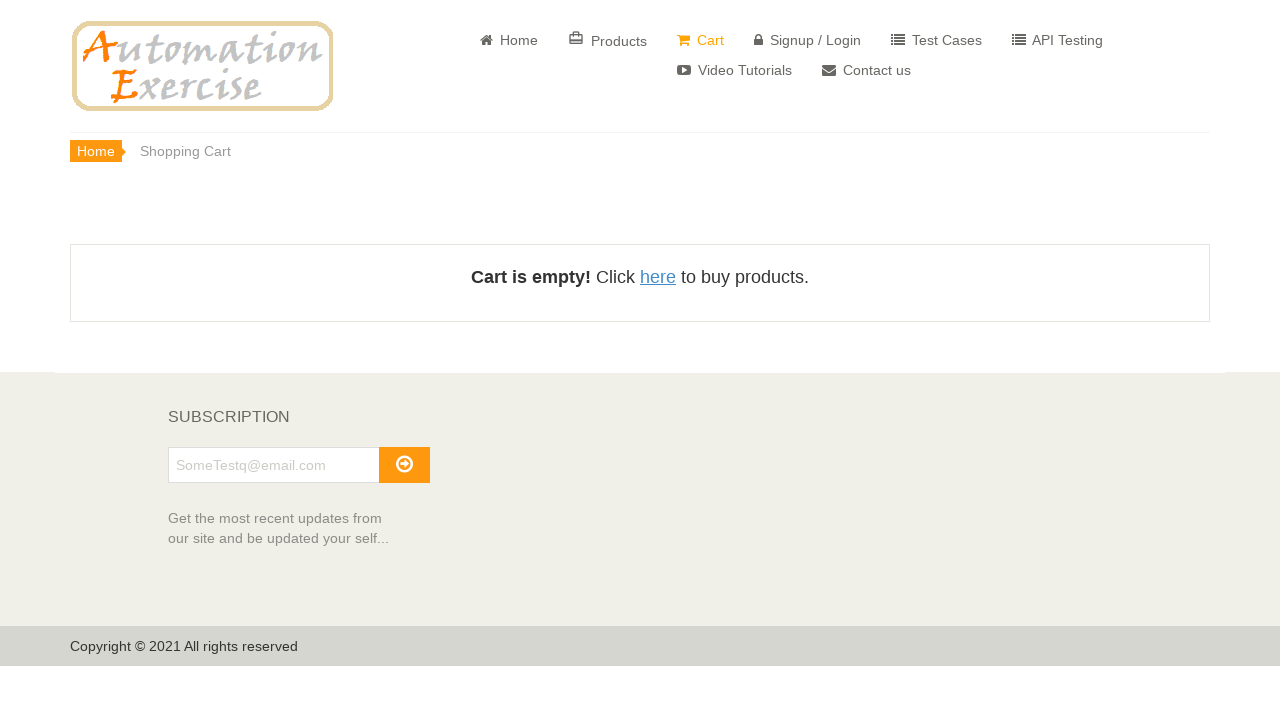

Clicked subscribe button at (404, 465) on #subscribe
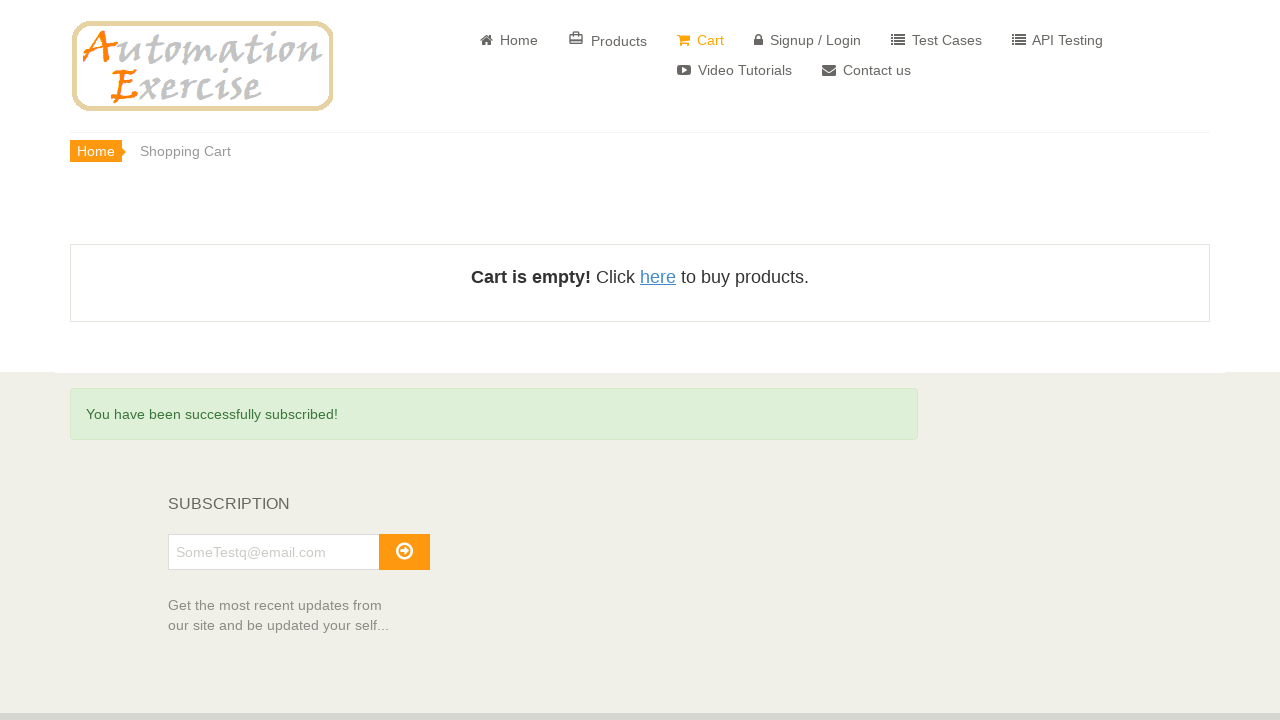

Success message 'You have been successfully subscribed!' appeared
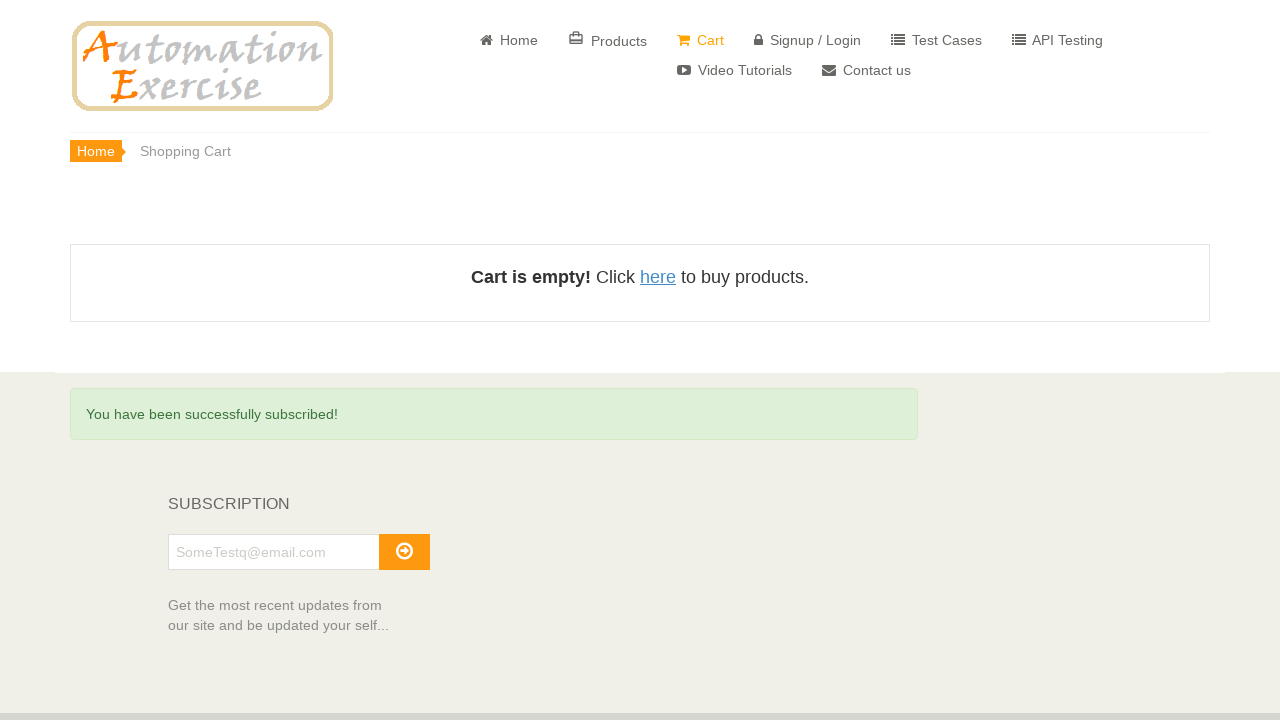

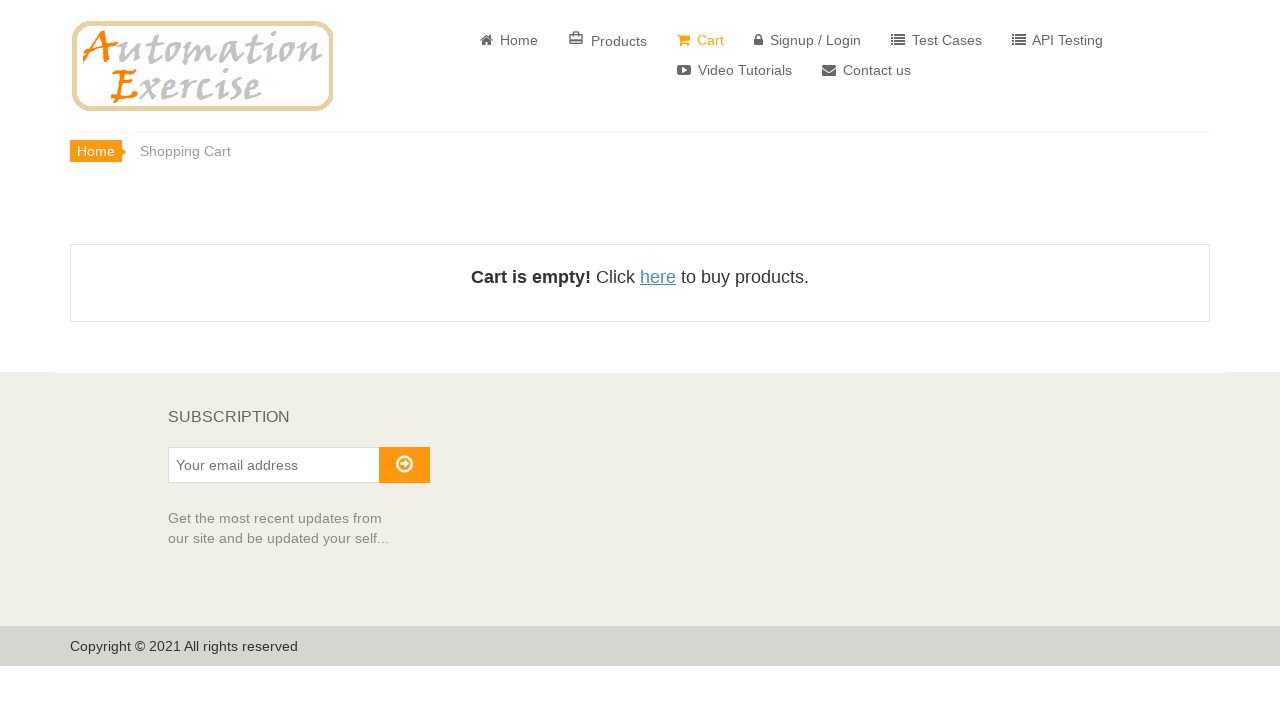